Tests keyboard shortcuts on a text comparison tool by entering text in the first textarea, selecting all (Ctrl+A), copying (Ctrl+C), tabbing to the second textarea, and pasting (Ctrl+V) the content.

Starting URL: https://text-compare.com/

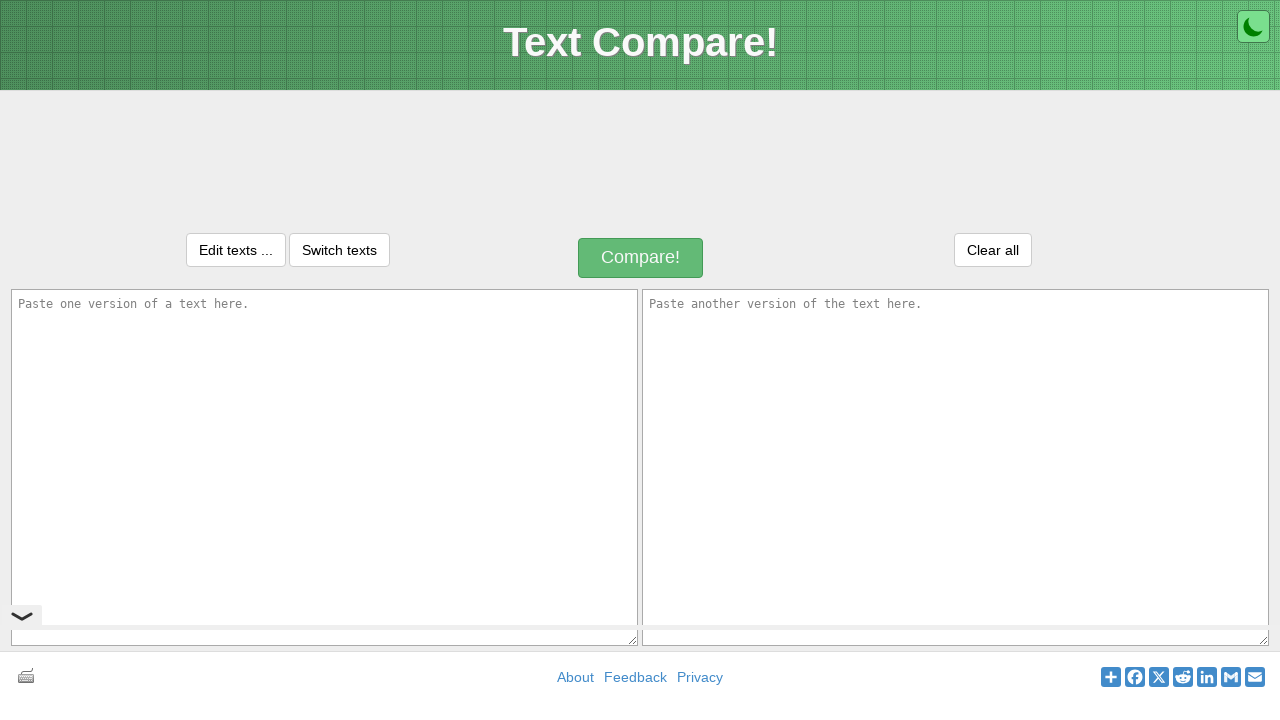

Entered 'Welcome ra mawa' in the first textarea on textarea#inputText1
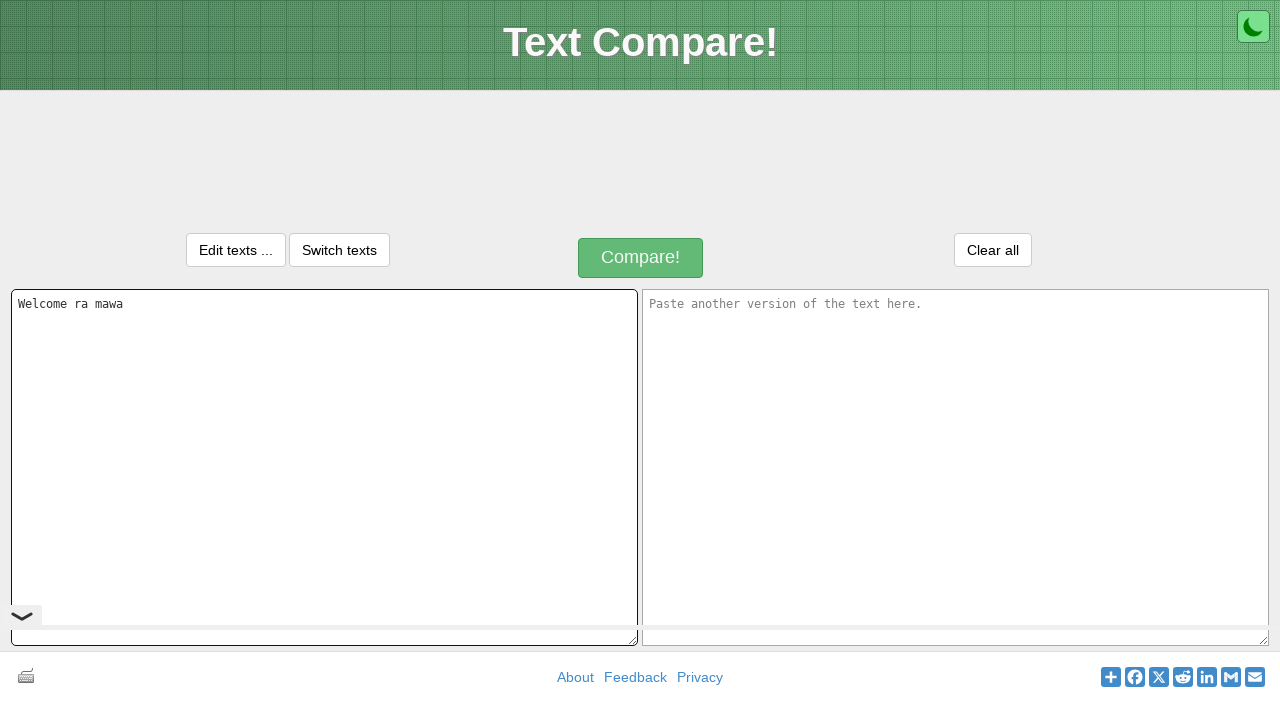

Clicked on the first textarea to focus it at (324, 467) on textarea#inputText1
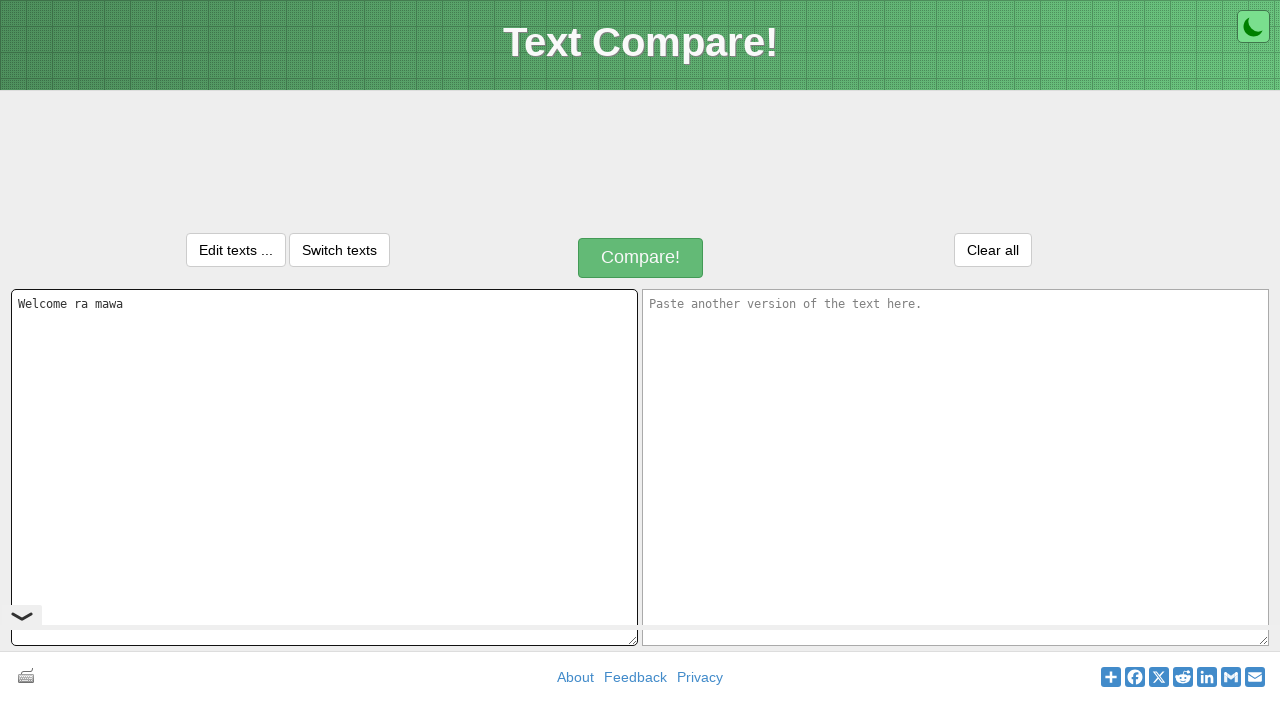

Pressed Ctrl+A to select all text in the first textarea
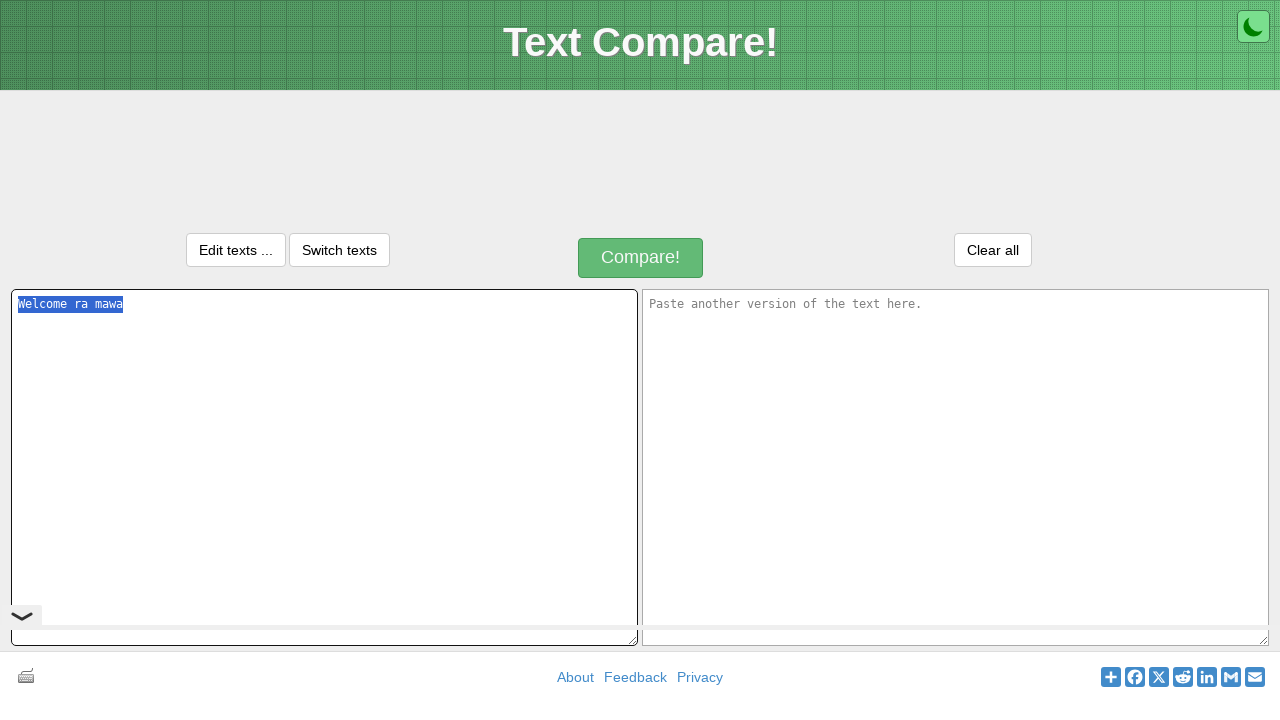

Pressed Ctrl+C to copy the selected text
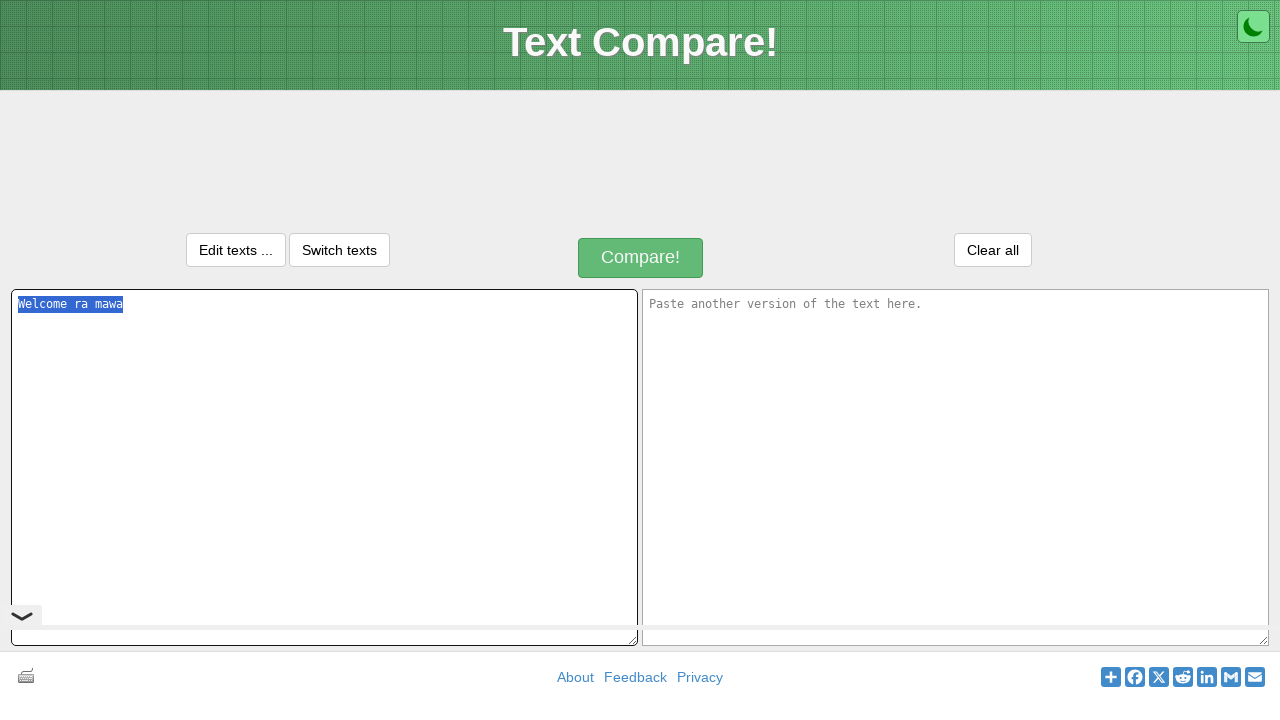

Pressed Tab to move focus to the second textarea
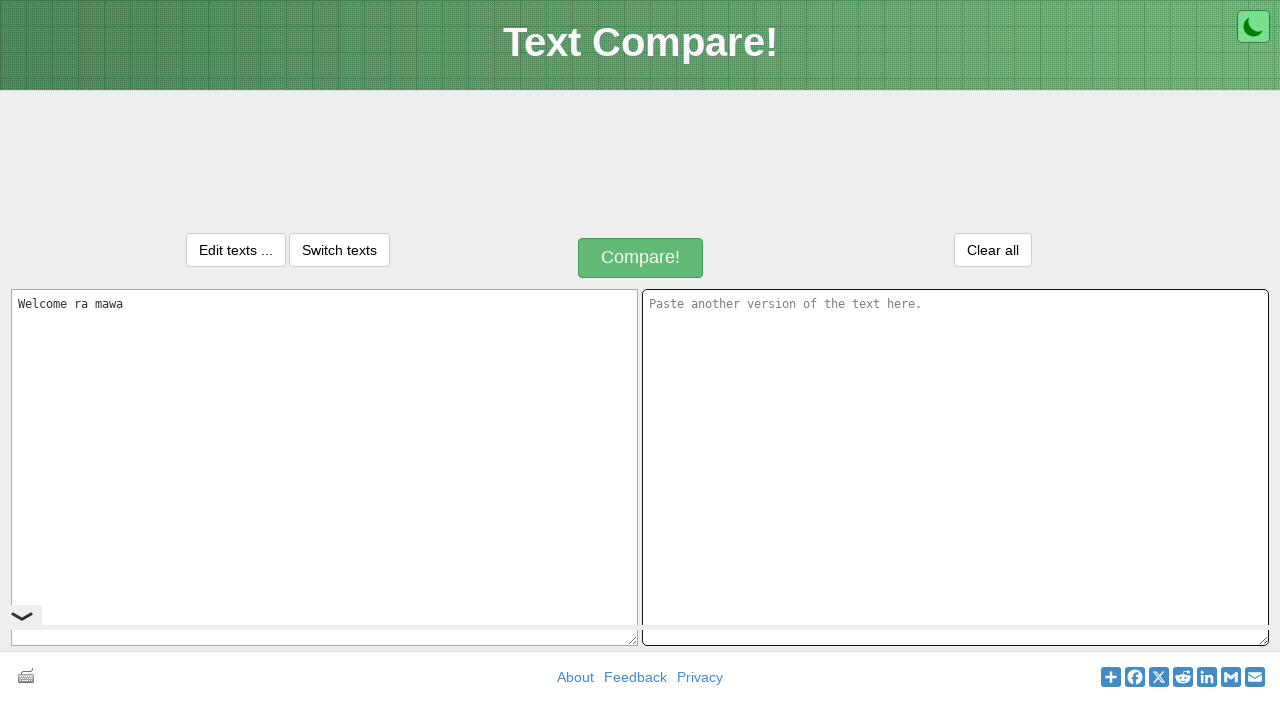

Pressed Ctrl+V to paste the copied text into the second textarea
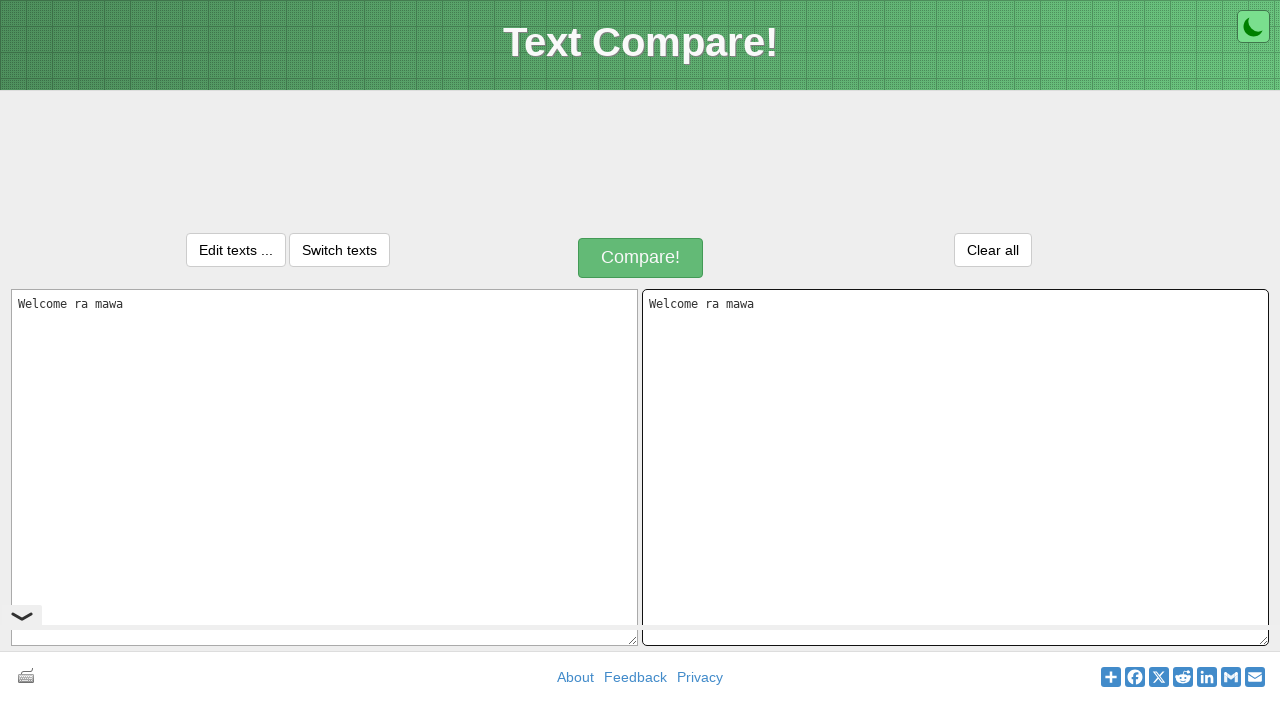

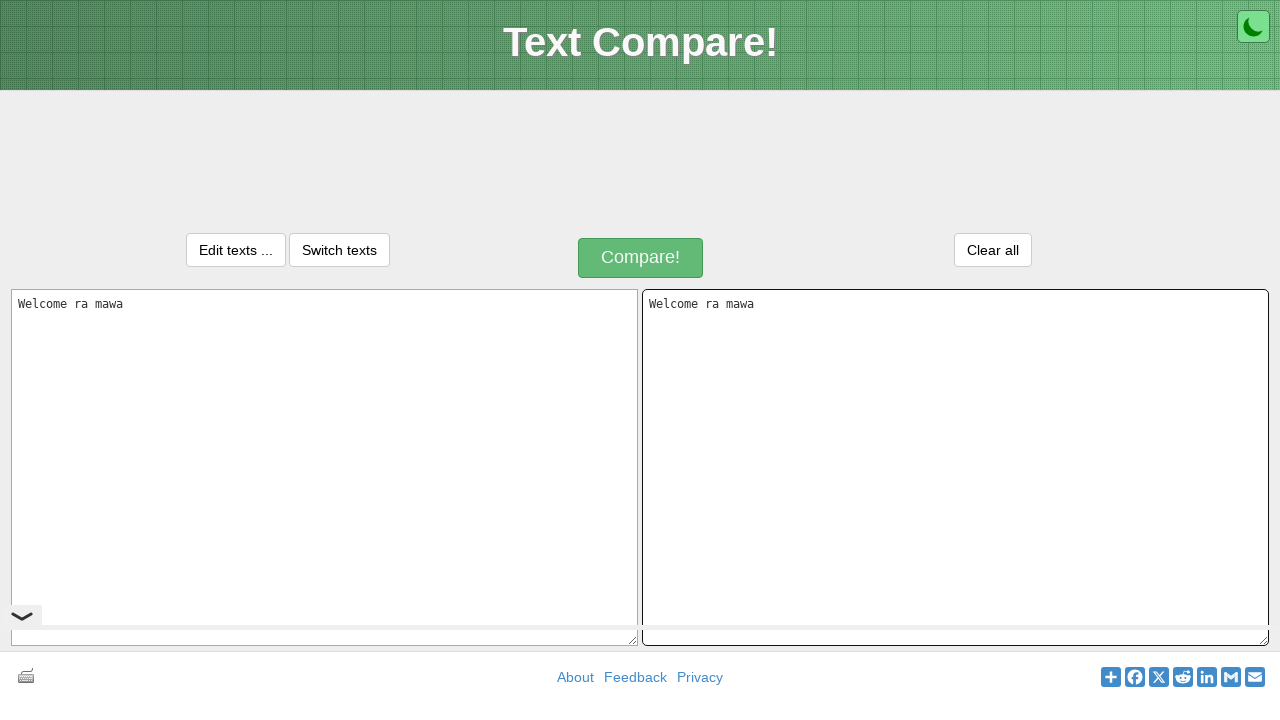